Tests that the counter displays the current number of todo items.

Starting URL: https://demo.playwright.dev/todomvc

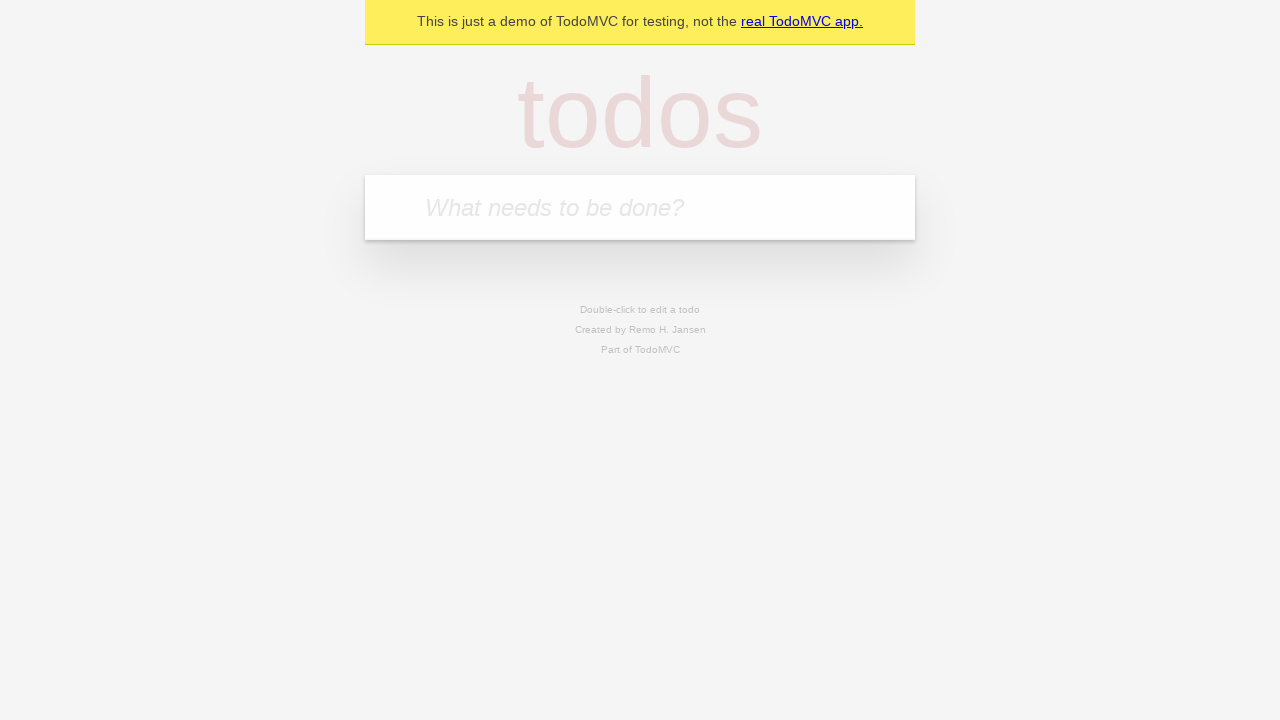

Filled todo input with 'buy some cheese' on internal:attr=[placeholder="What needs to be done?"i]
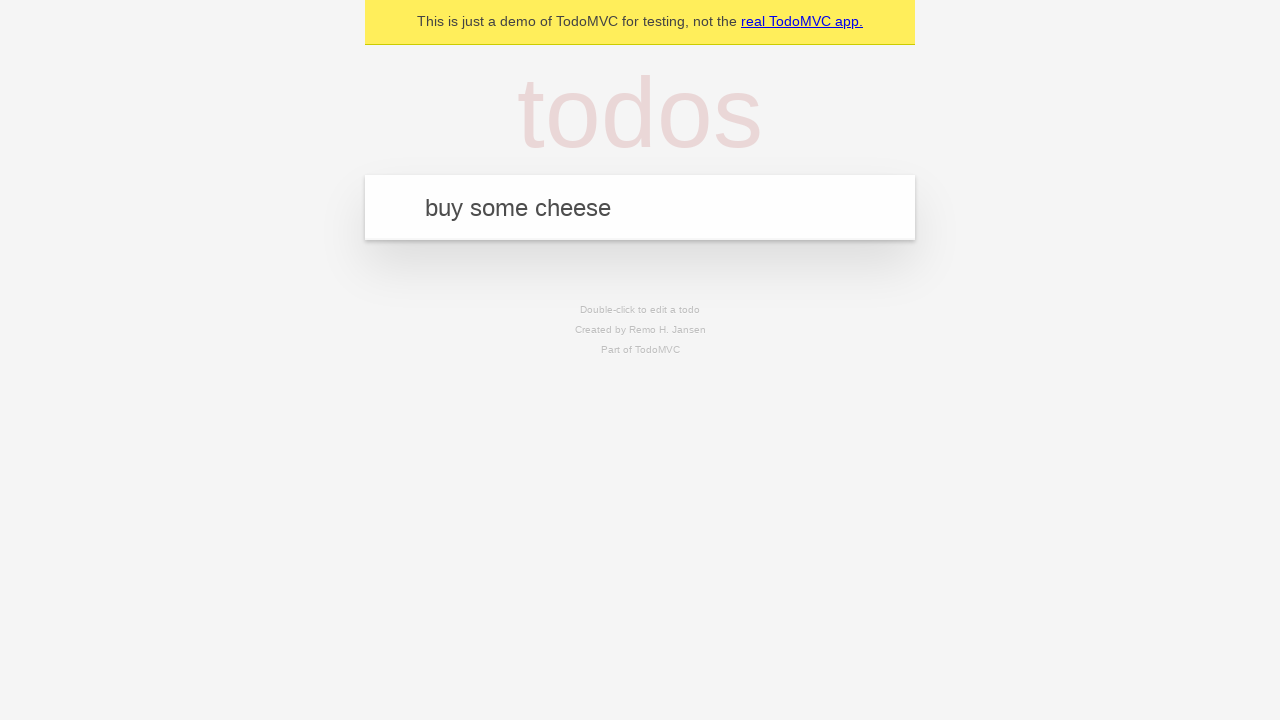

Pressed Enter to add first todo item on internal:attr=[placeholder="What needs to be done?"i]
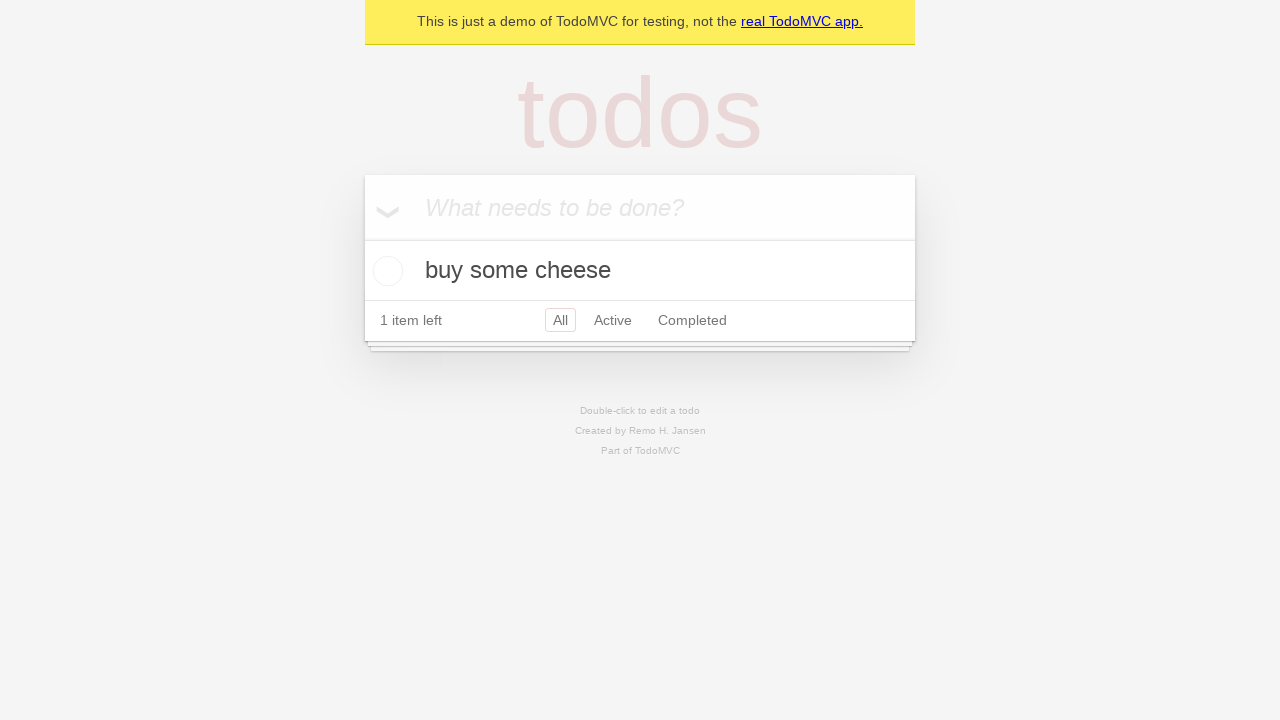

Todo counter element loaded
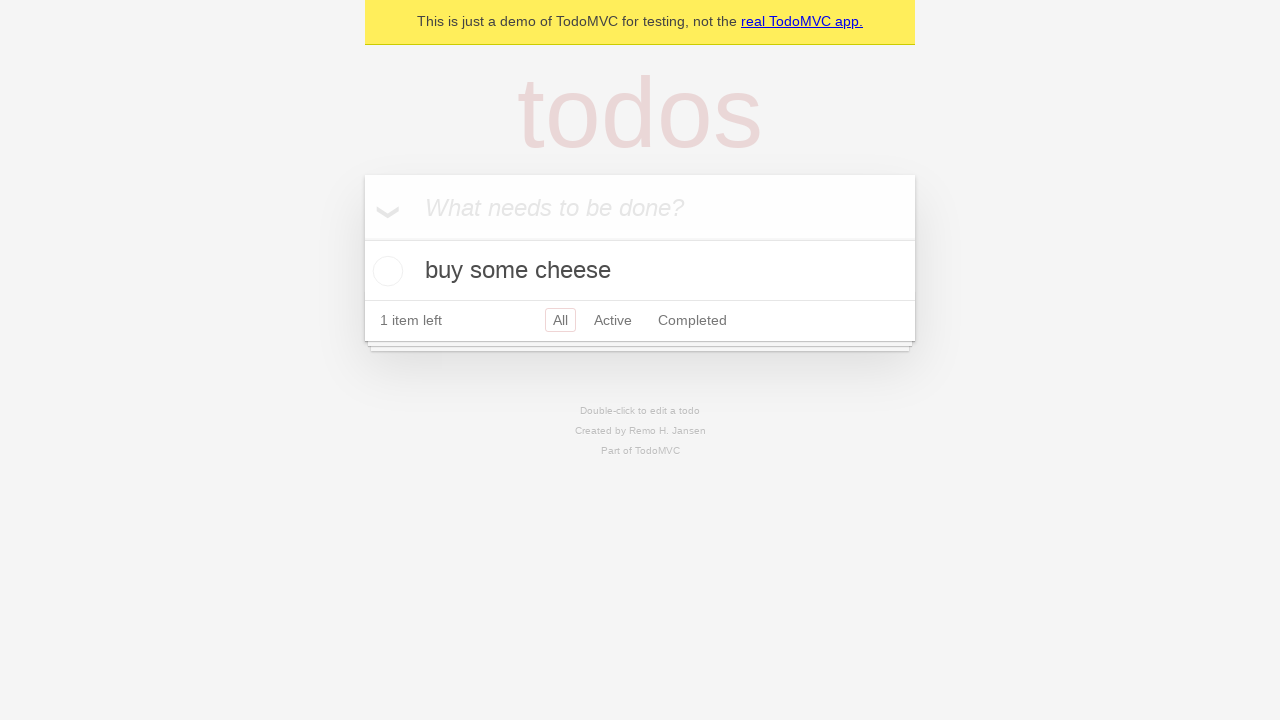

Filled todo input with 'feed the cat' on internal:attr=[placeholder="What needs to be done?"i]
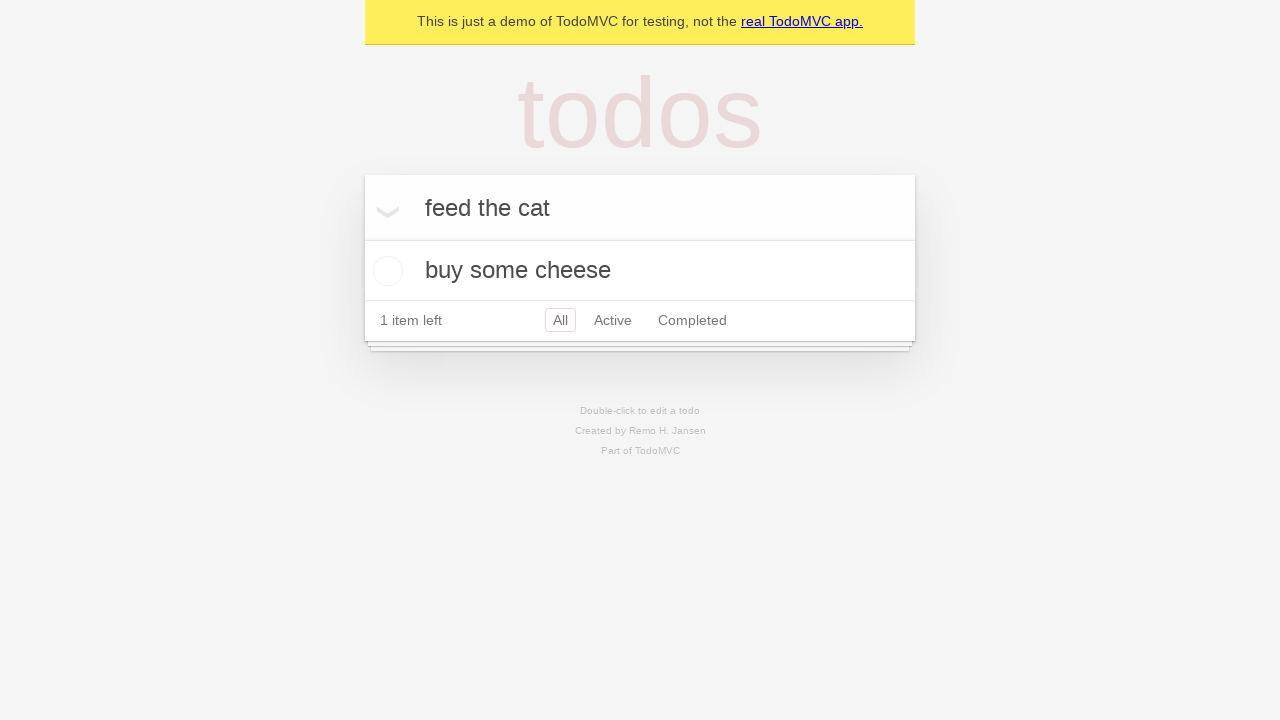

Pressed Enter to add second todo item on internal:attr=[placeholder="What needs to be done?"i]
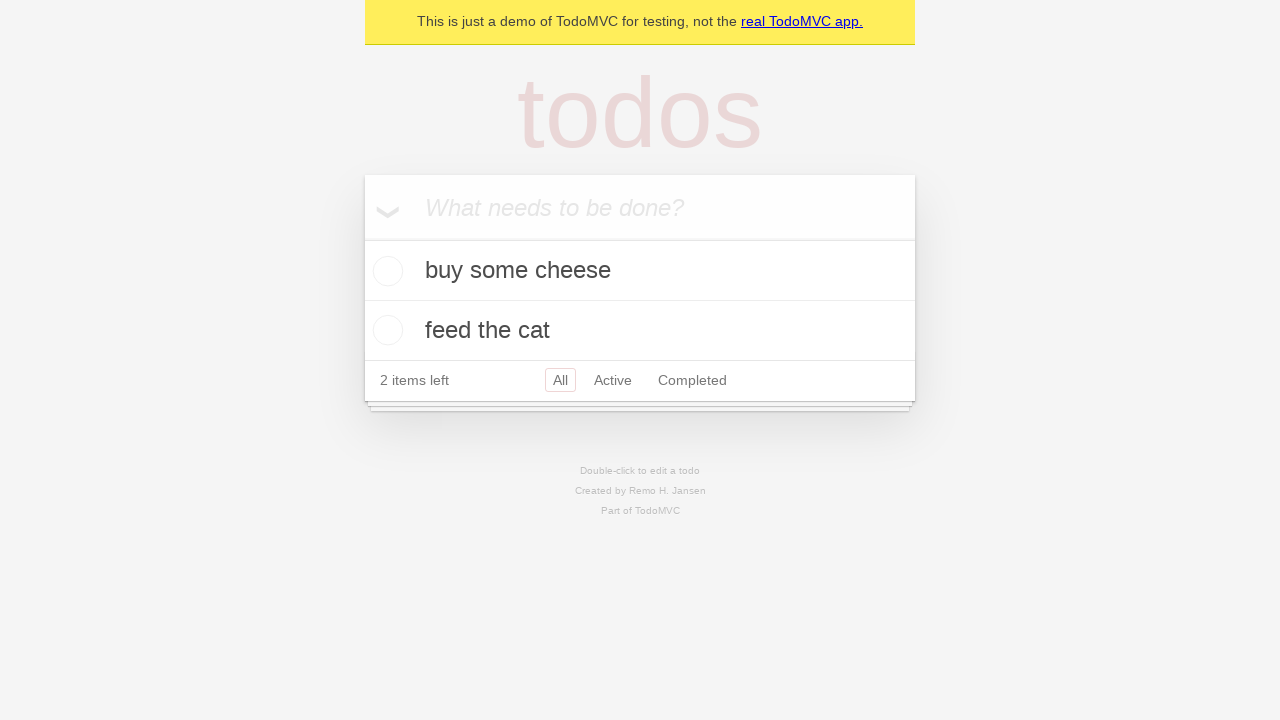

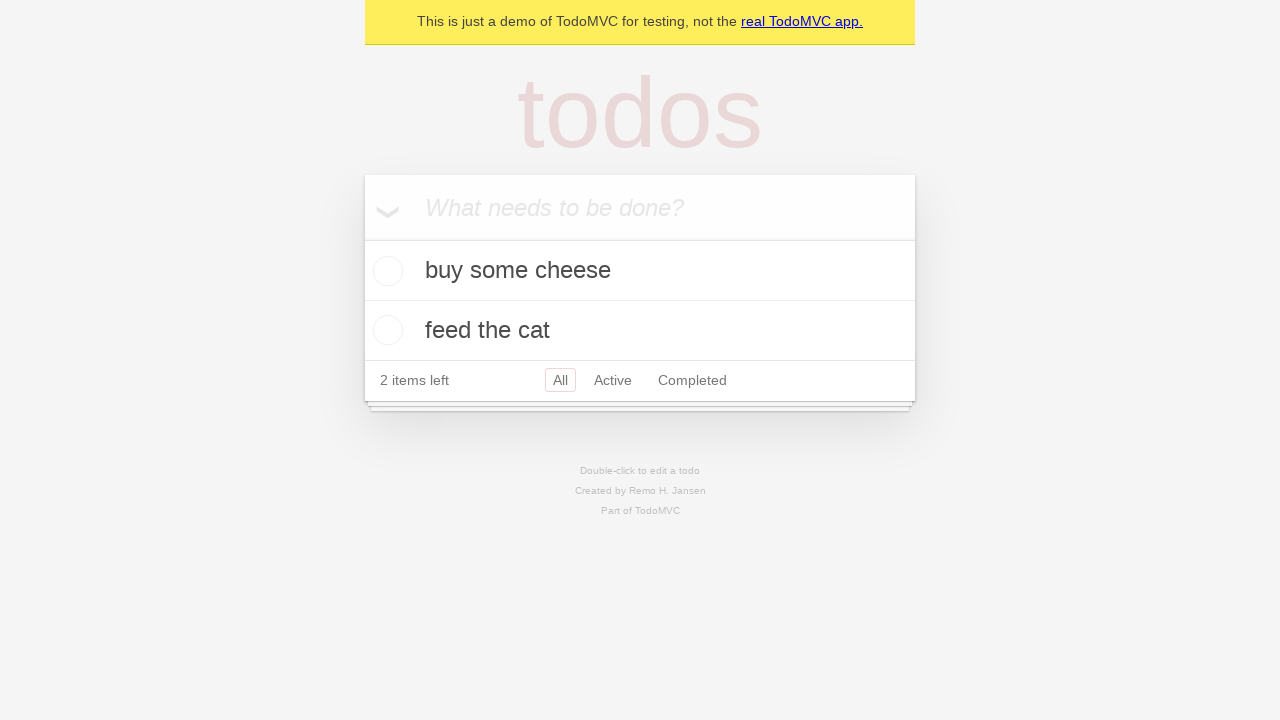